Tests the error message displayed when attempting to login with invalid credentials

Starting URL: https://login.salesforce.com/

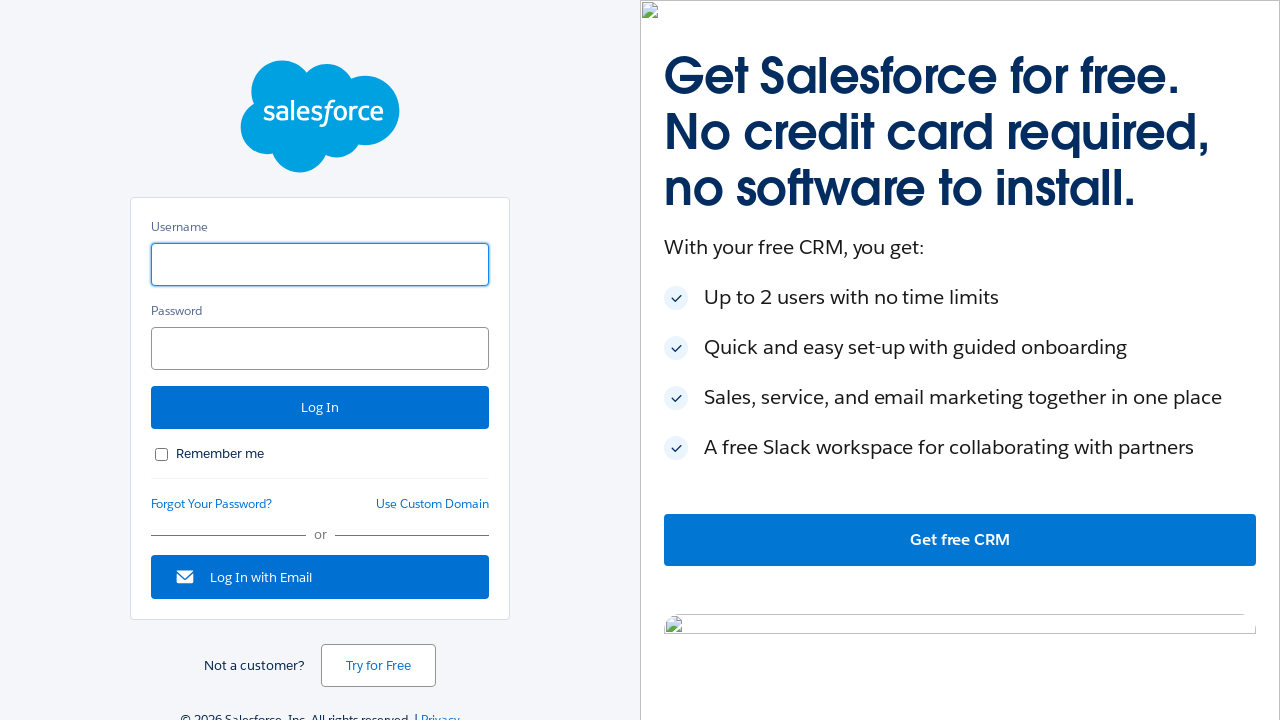

Filled username field with invalid credentials '123' on #username
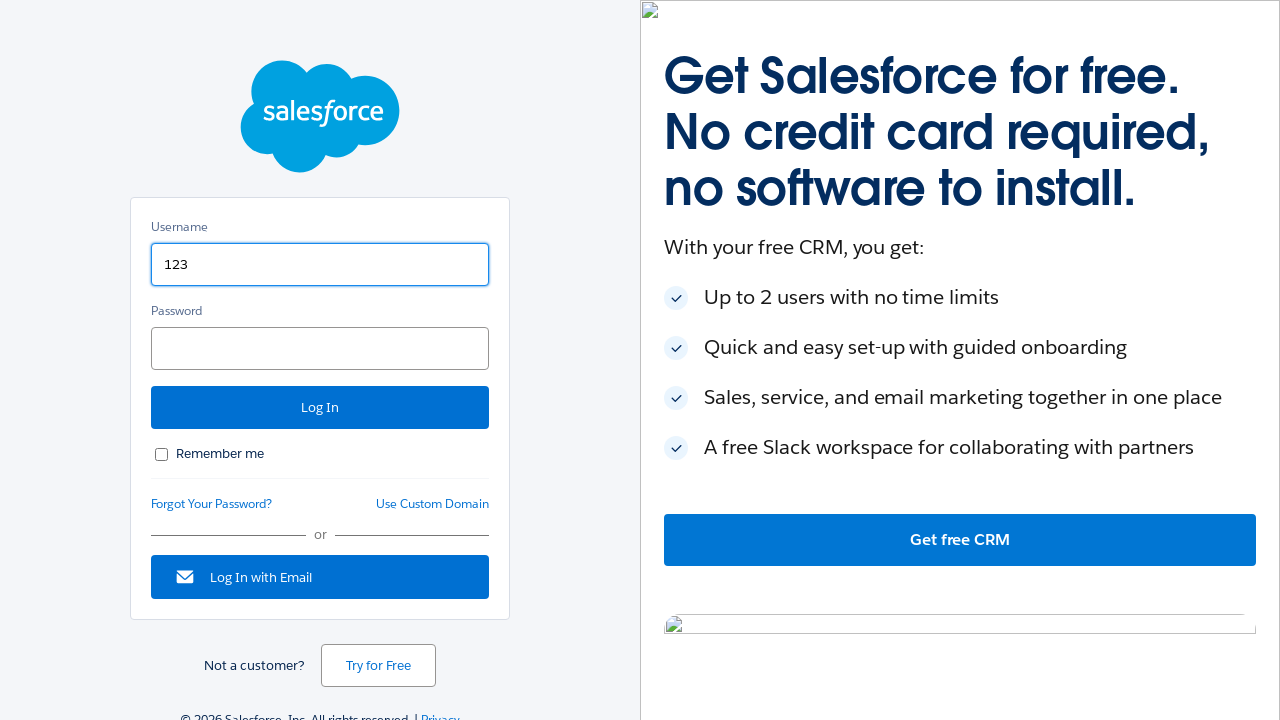

Filled password field with invalid credentials '22131' on #password
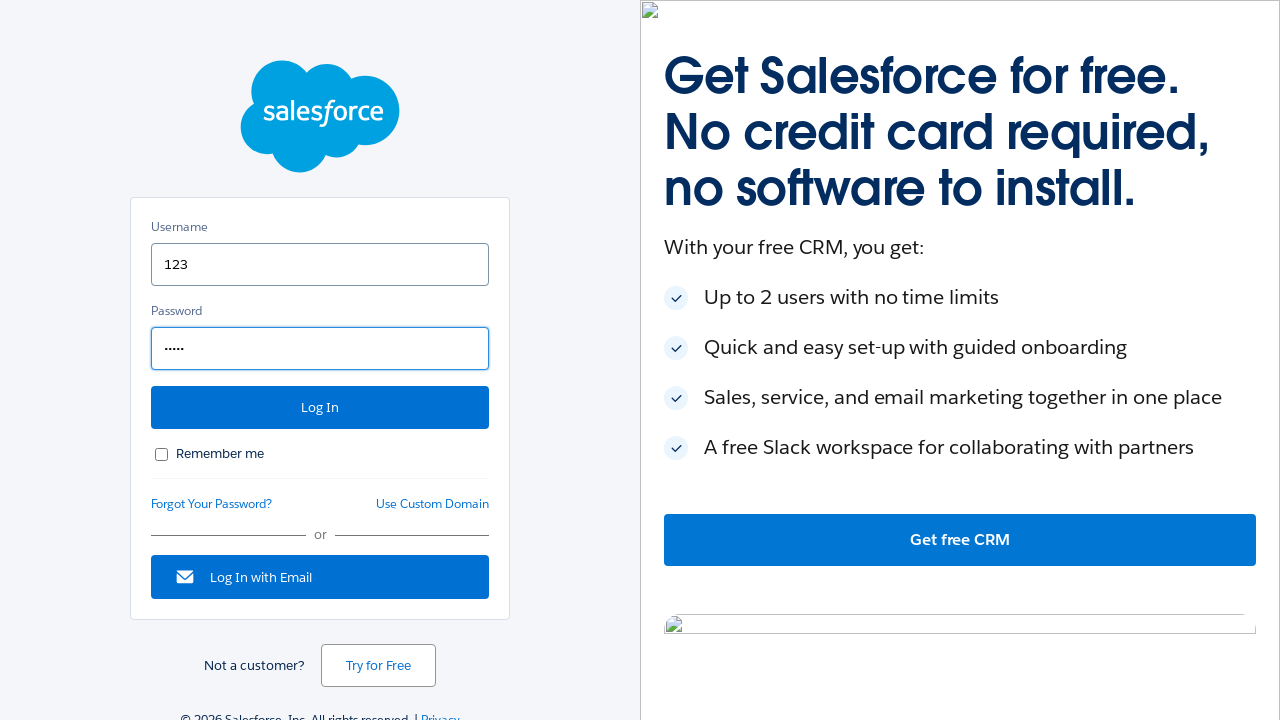

Clicked login button to attempt authentication with invalid credentials at (320, 408) on #Login
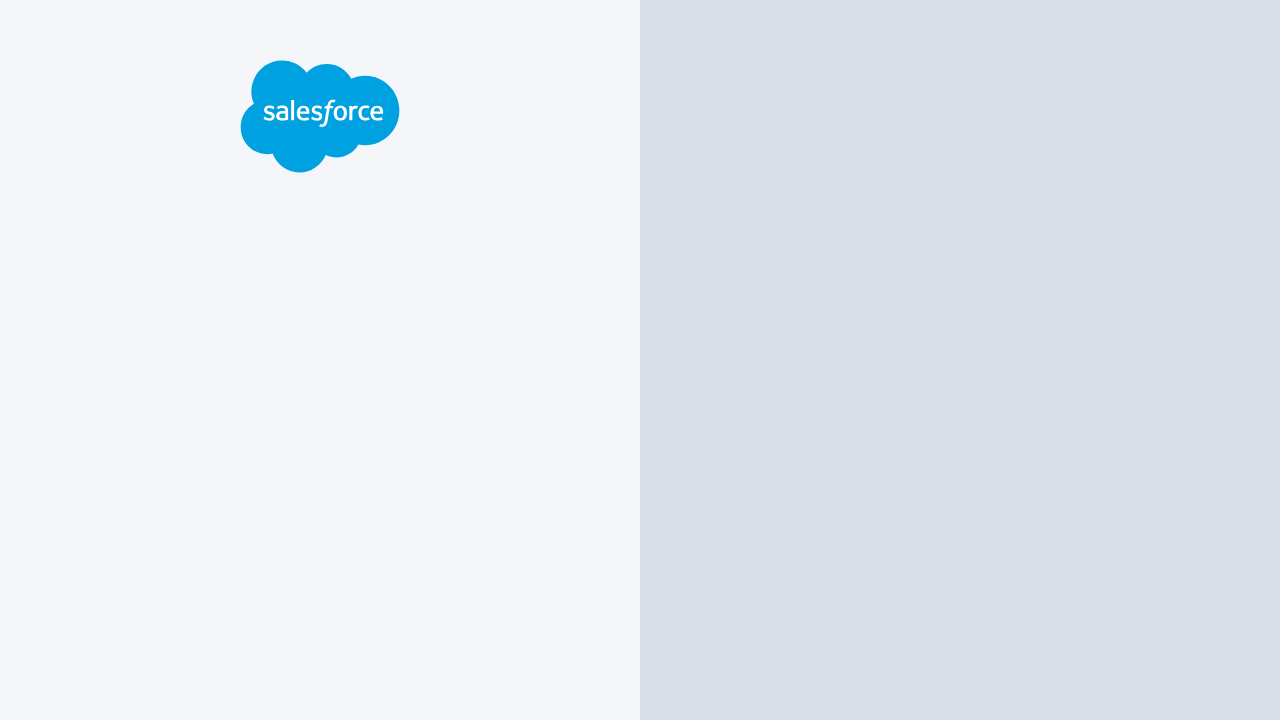

Error message displayed on login page
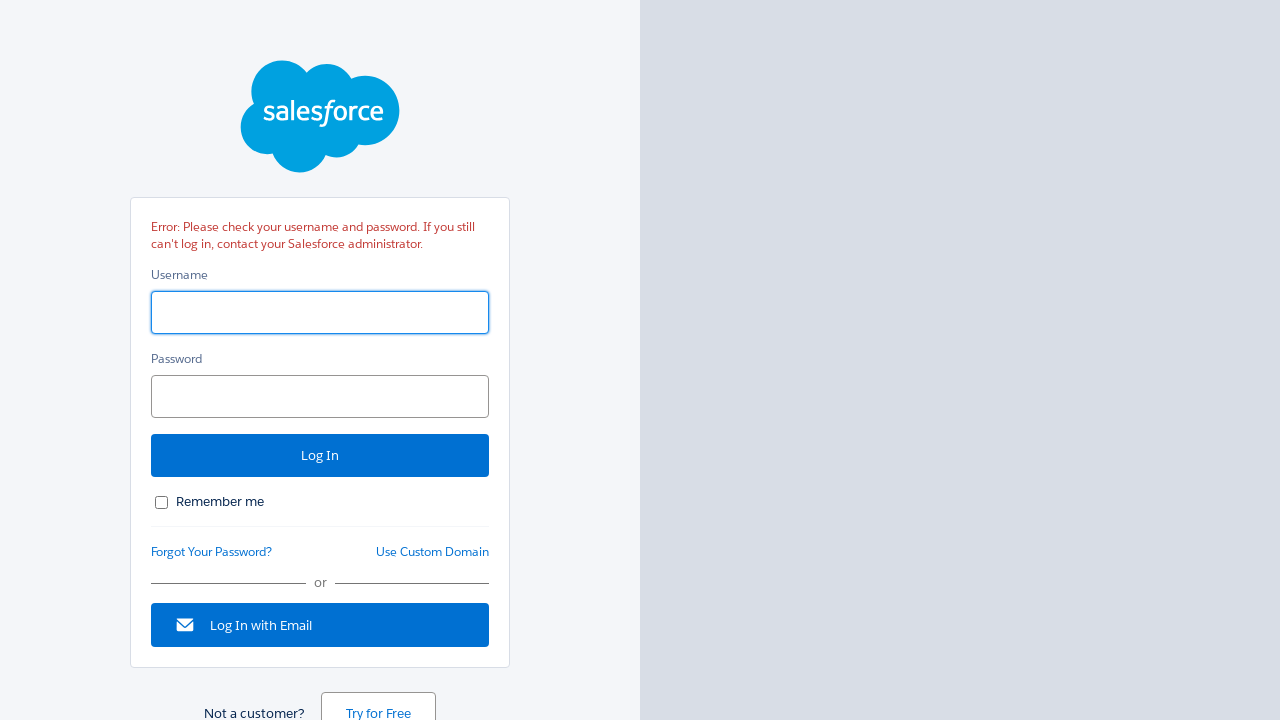

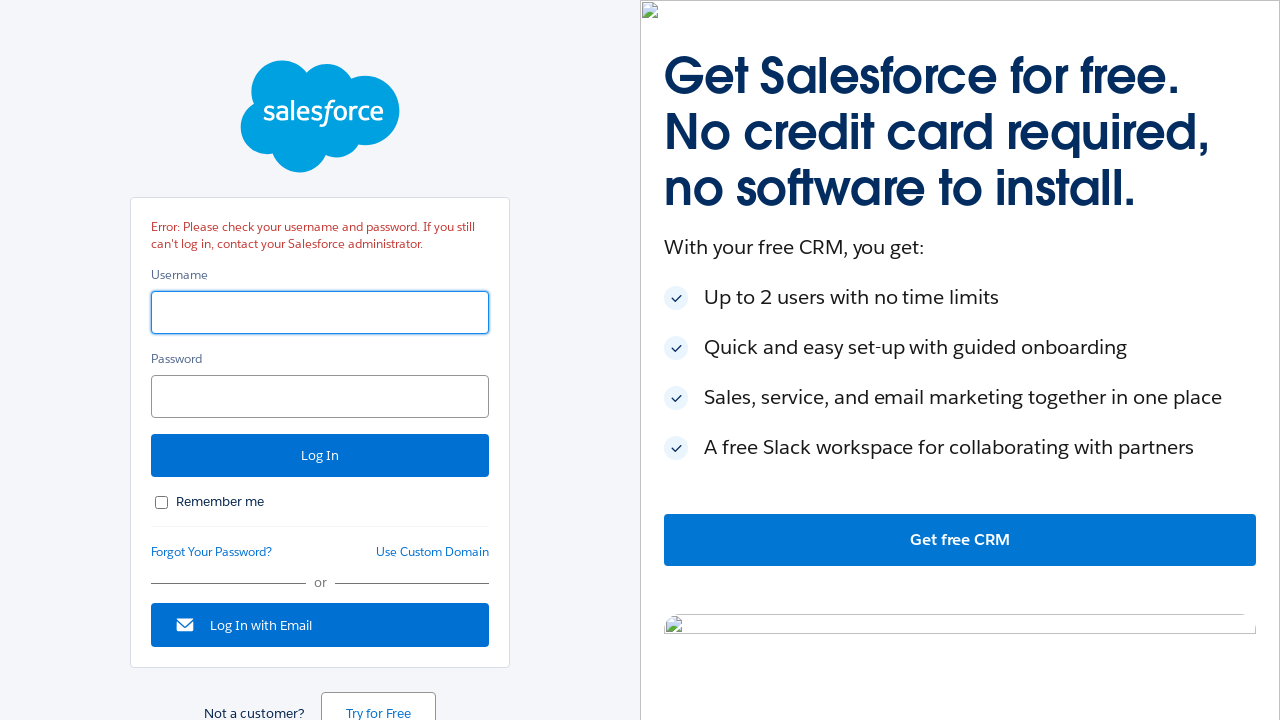